Tests drag and drop functionality by dragging element from column A to column B on the Herokuapp drag and drop demo page

Starting URL: https://the-internet.herokuapp.com/drag_and_drop

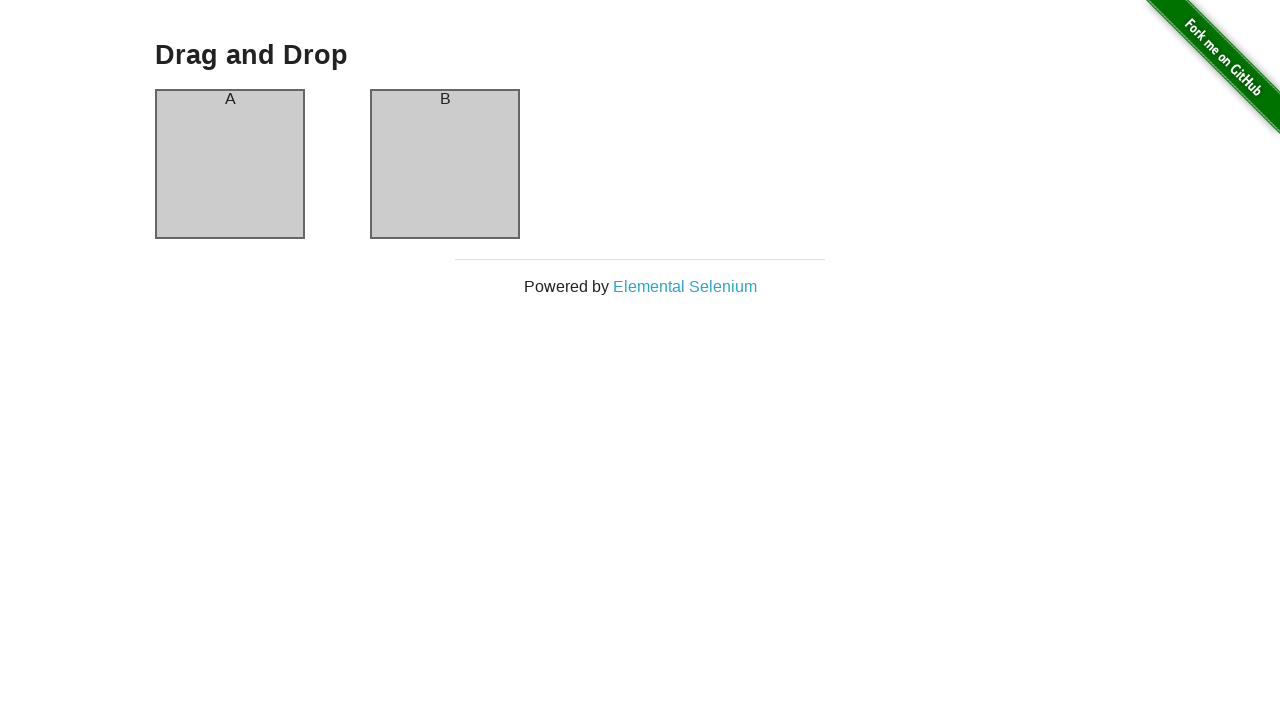

Navigated to Herokuapp drag and drop demo page
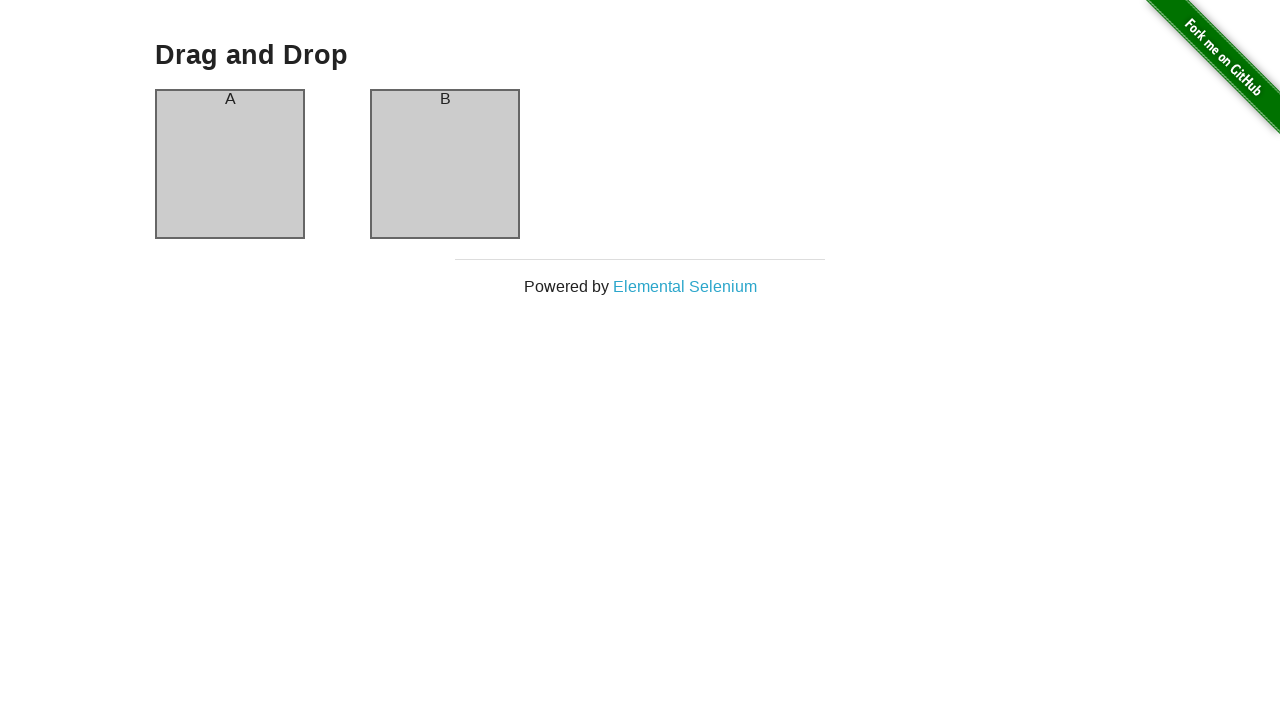

Column A element is visible
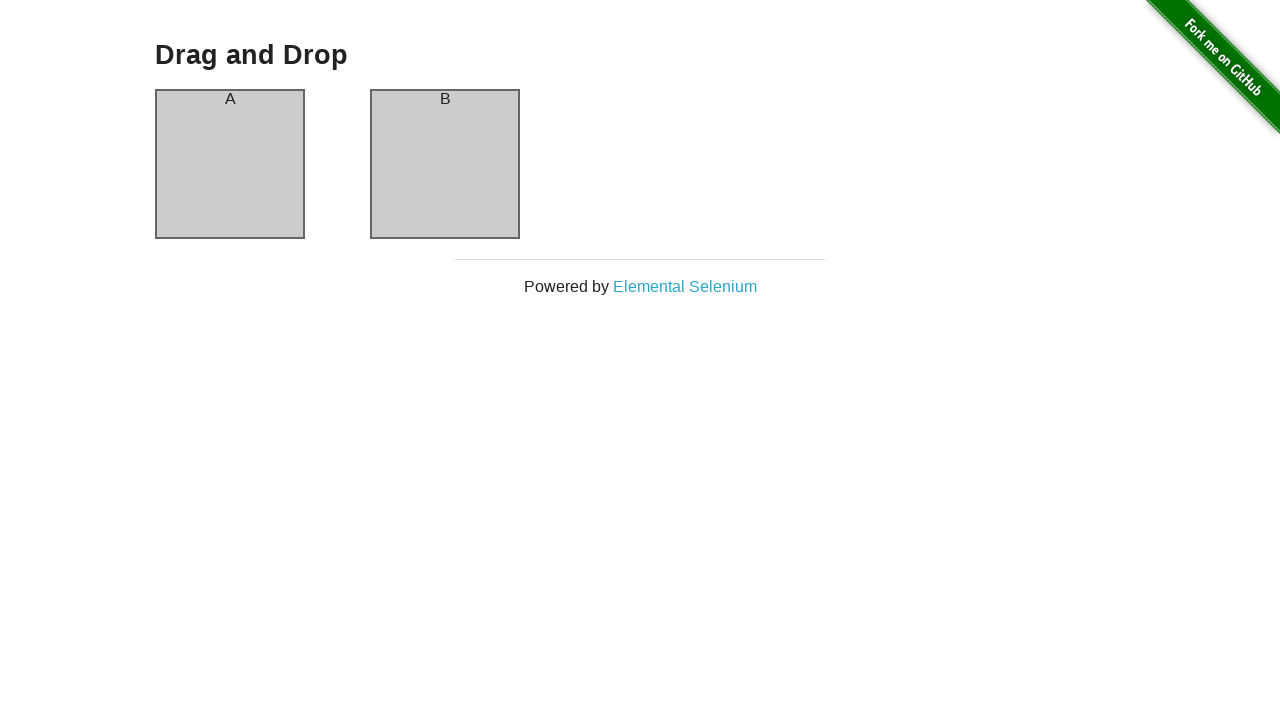

Column B element is visible
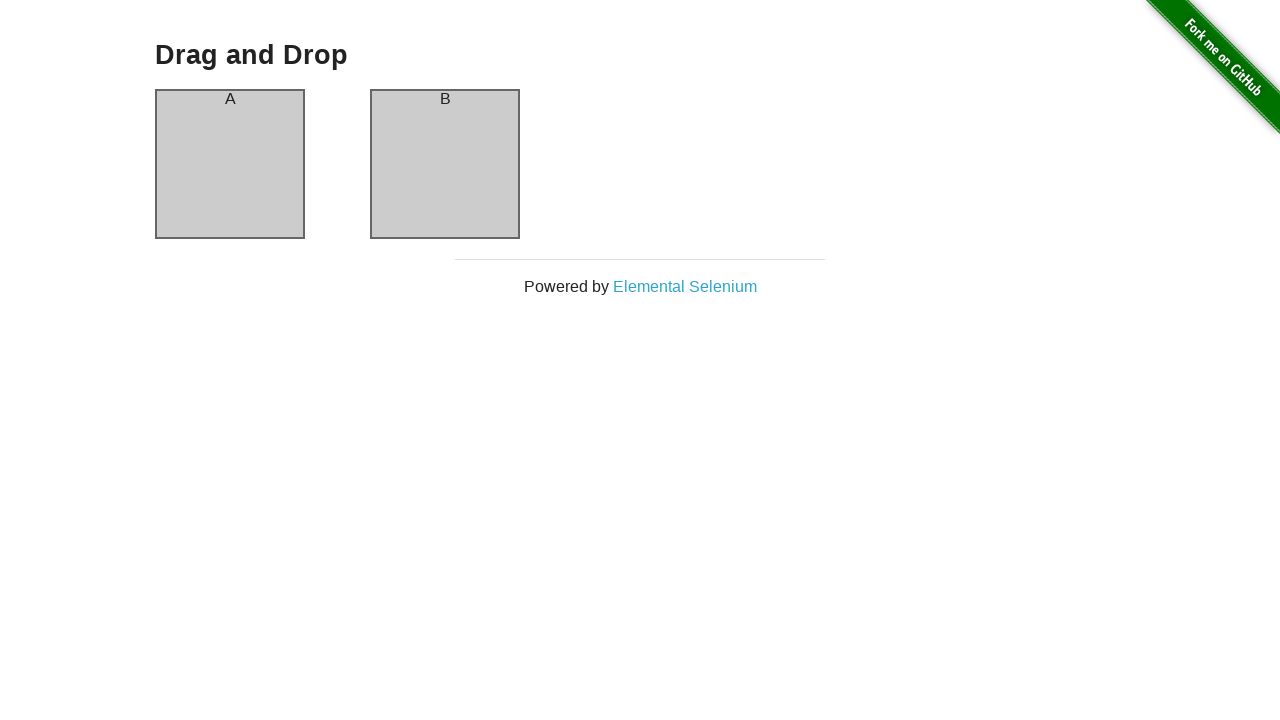

Located source element (Column A)
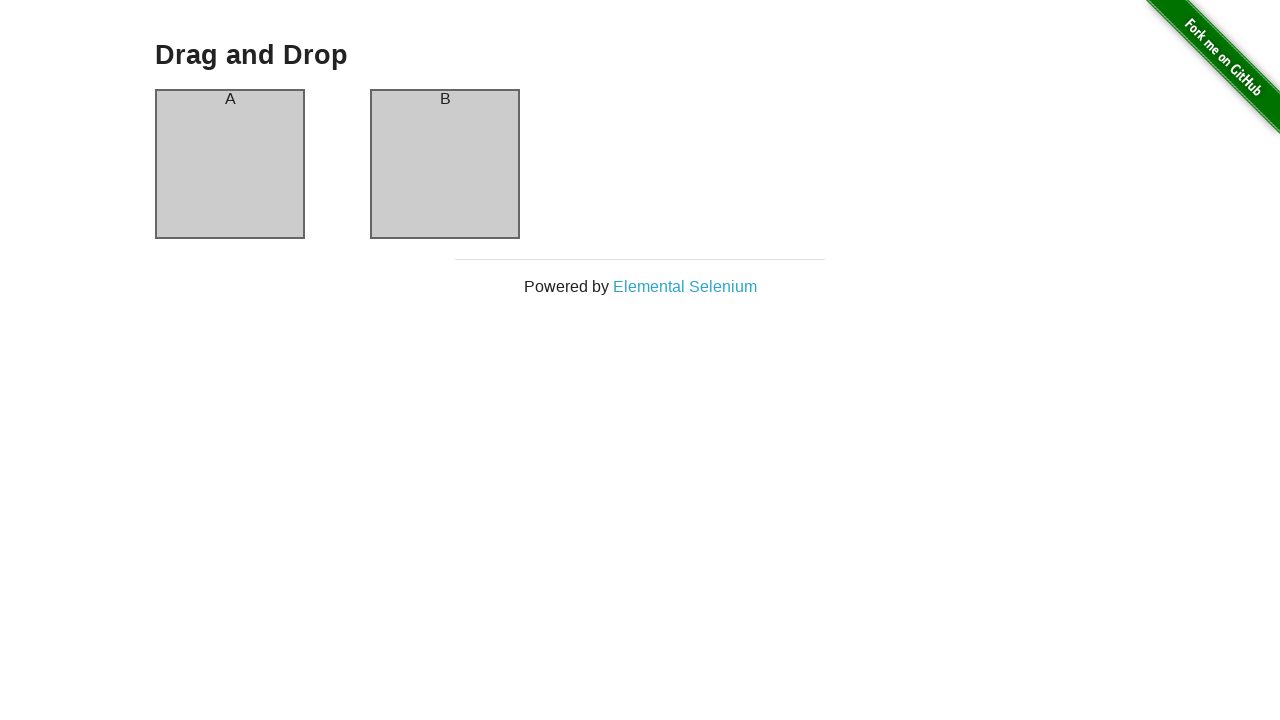

Located destination element (Column B)
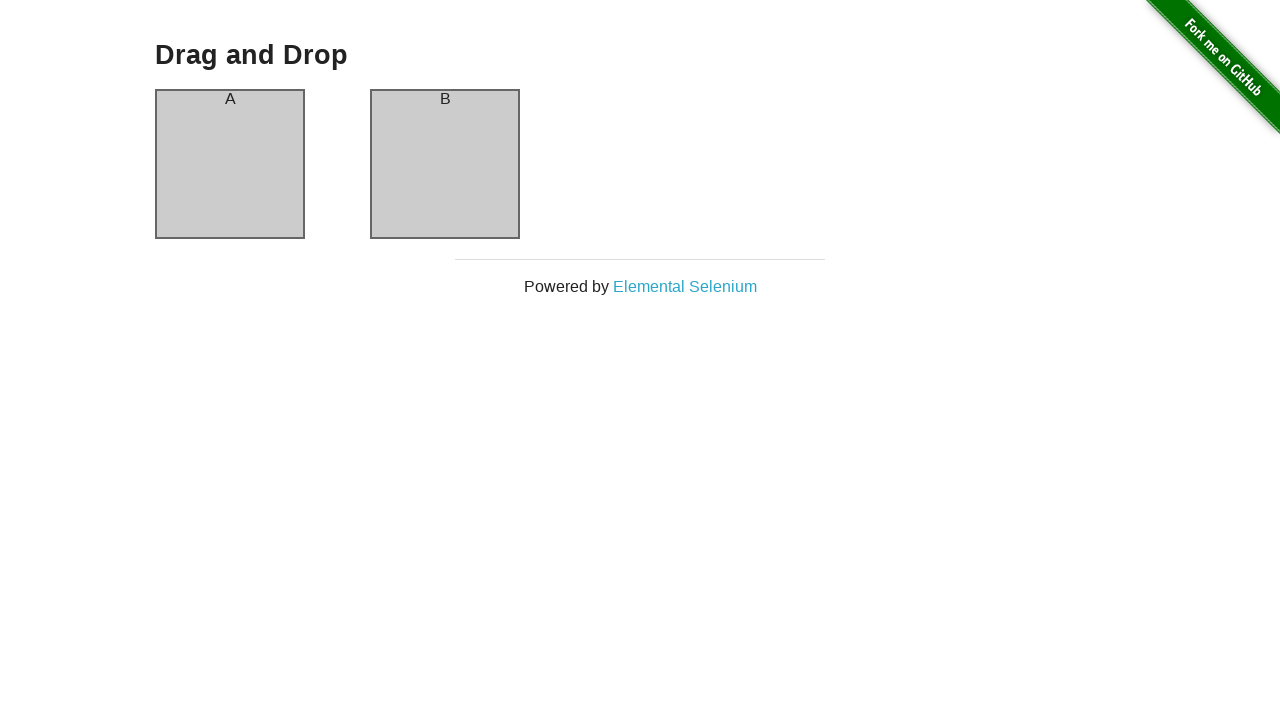

Dragged element from Column A to Column B at (445, 164)
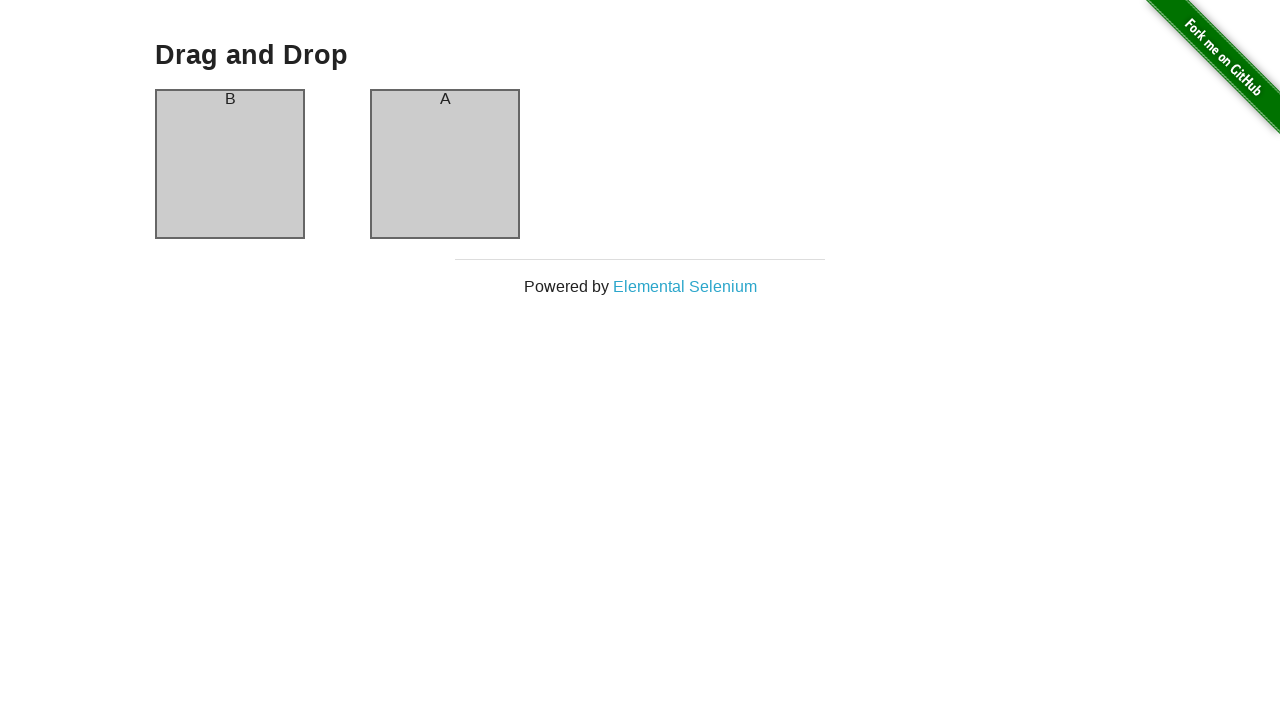

Waited 1 second to observe drag and drop result
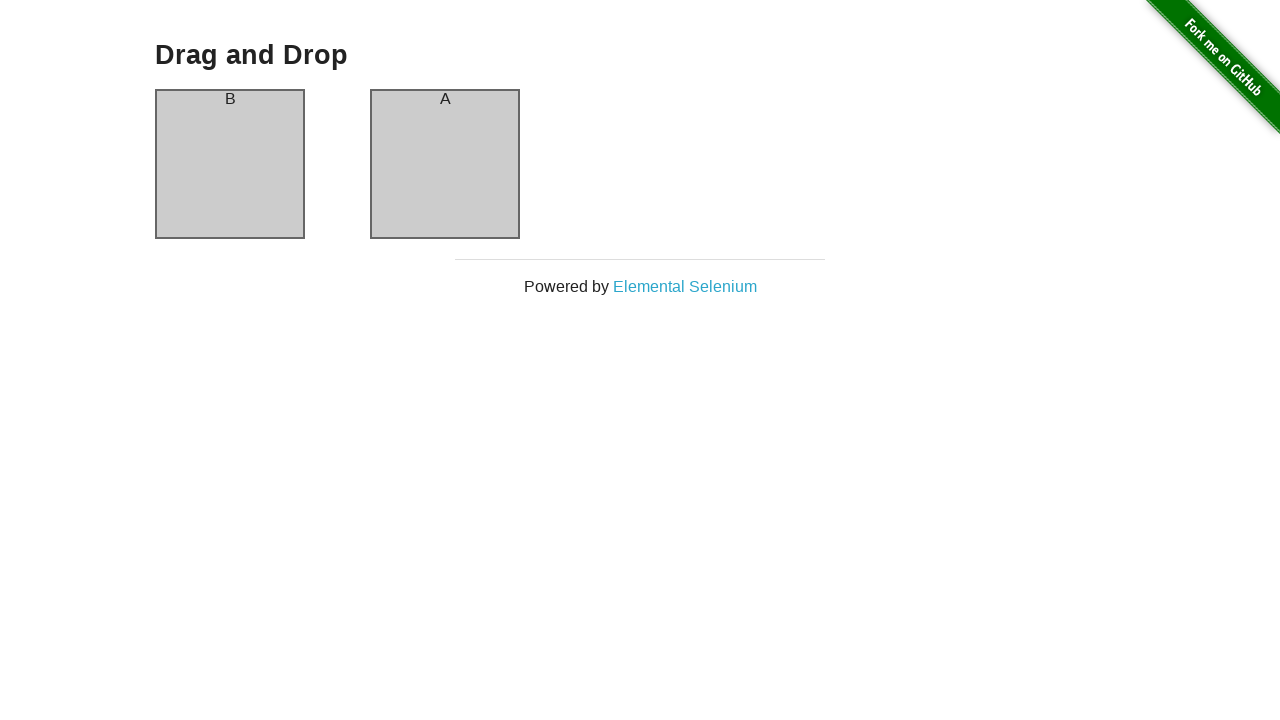

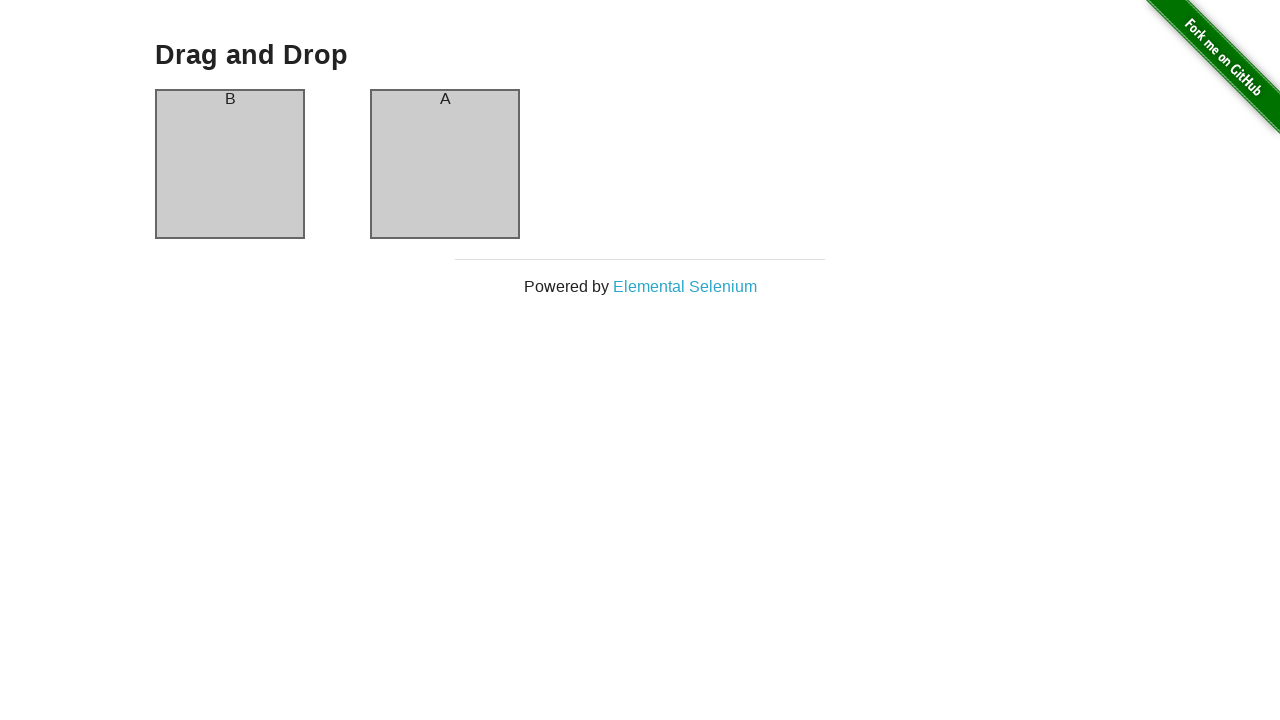